Tests drag and drop functionality on the jQuery UI droppable demo page by dragging an element and dropping it onto a target area within an iframe

Starting URL: https://jqueryui.com/droppable/

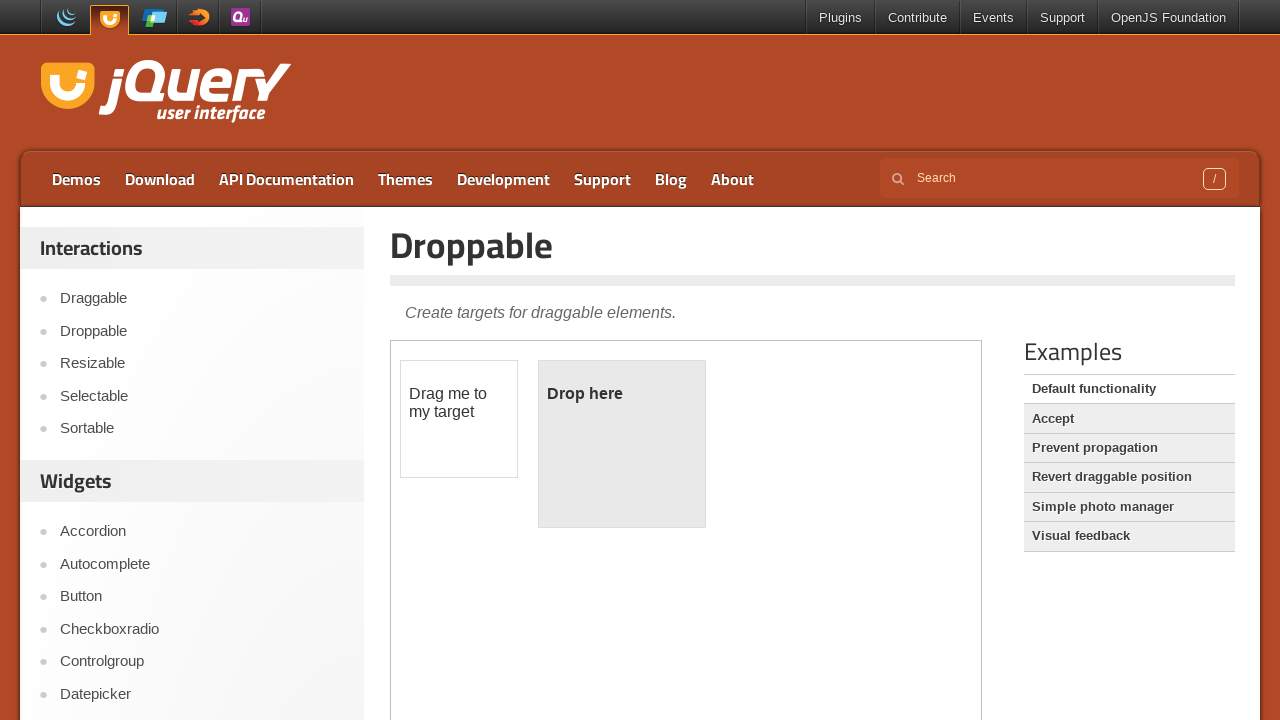

Located the iframe containing the demo
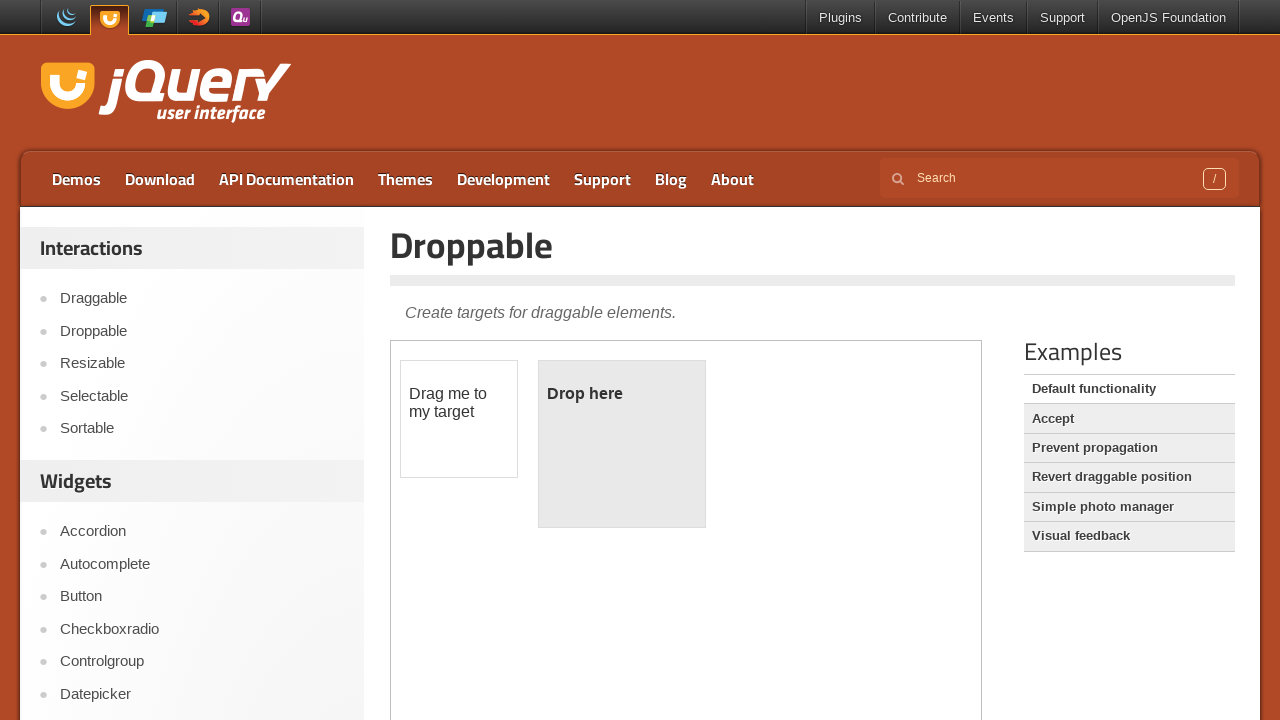

Draggable element is visible
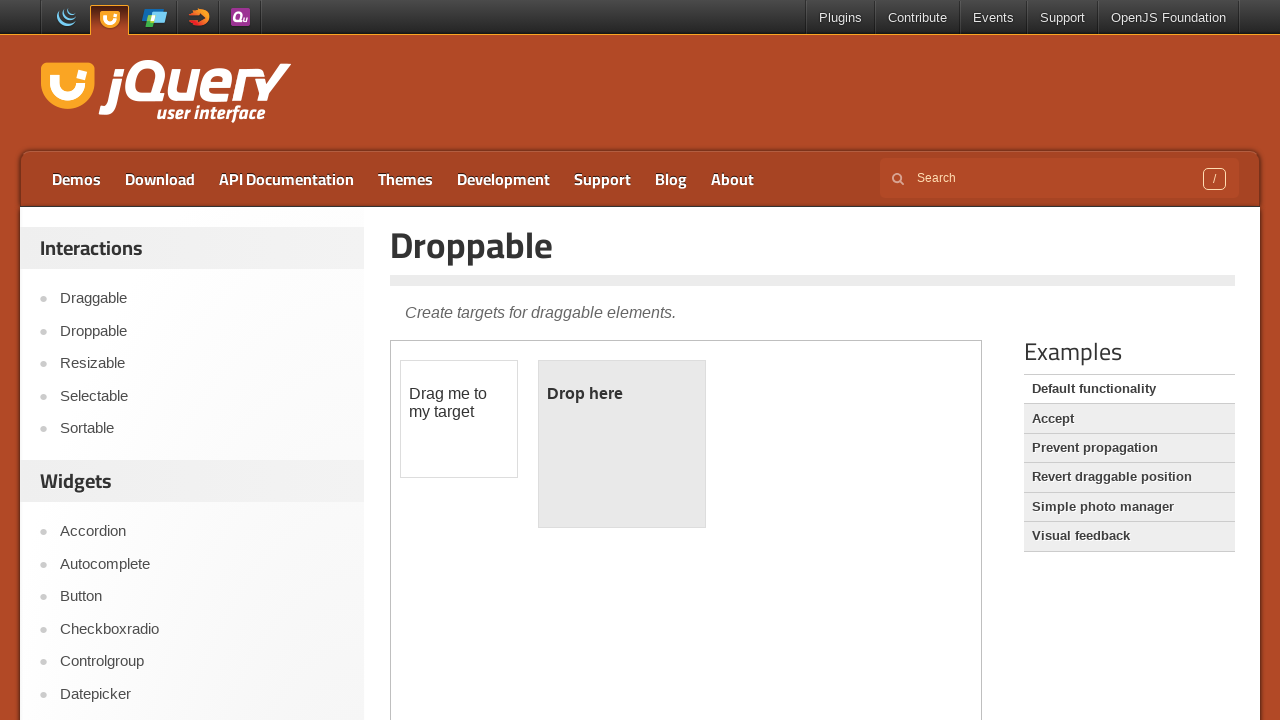

Droppable target element is visible
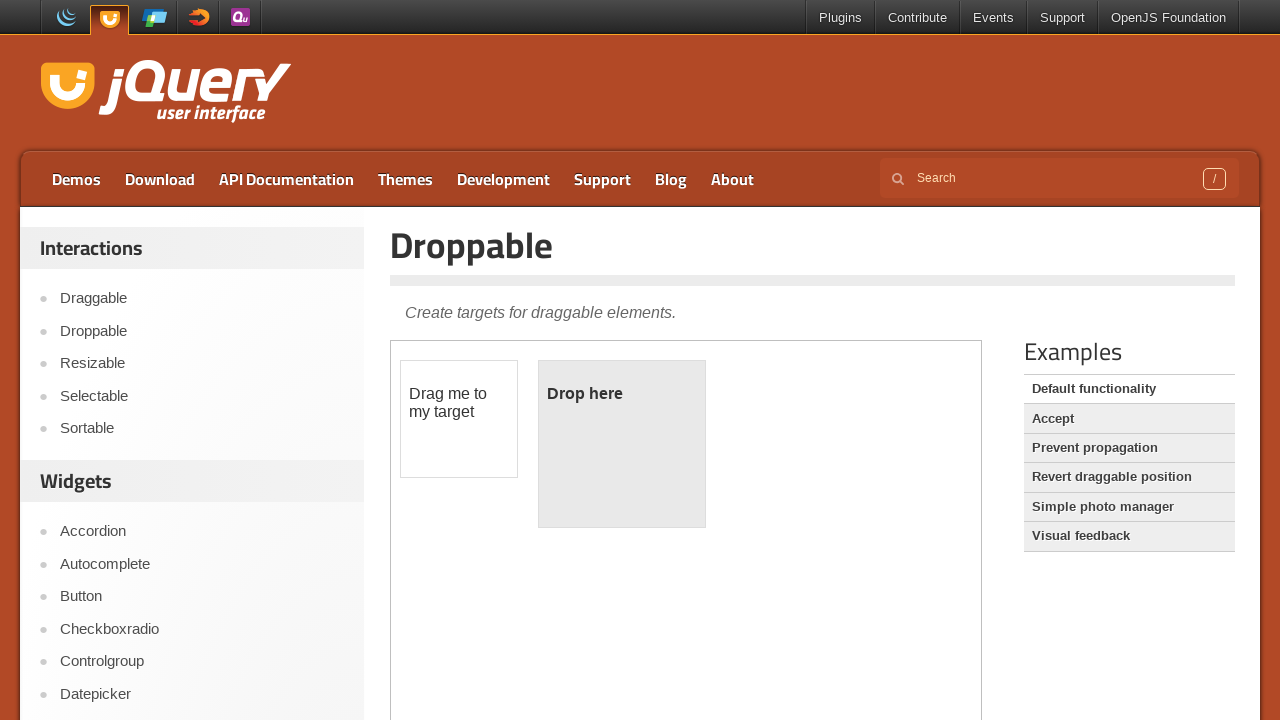

Dragged draggable element onto droppable target area at (622, 444)
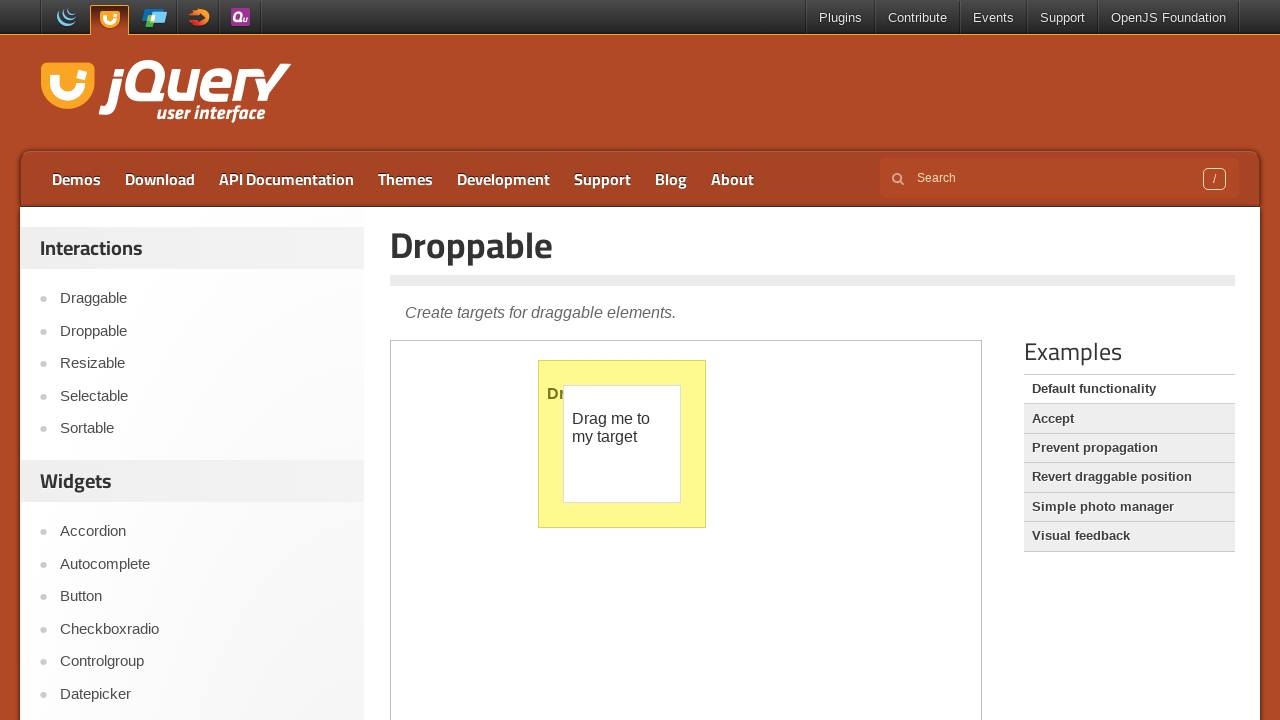

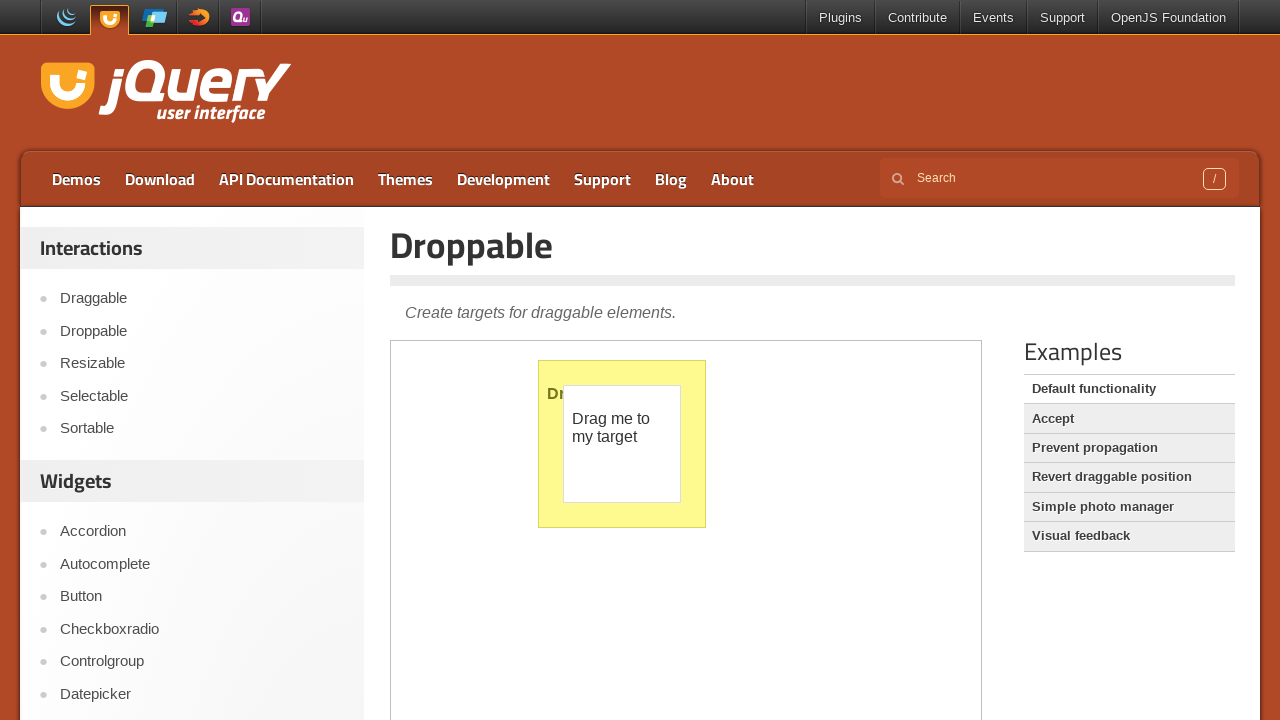